Clicks on a menu image link and verifies specific content date is displayed

Starting URL: https://louna.ru/

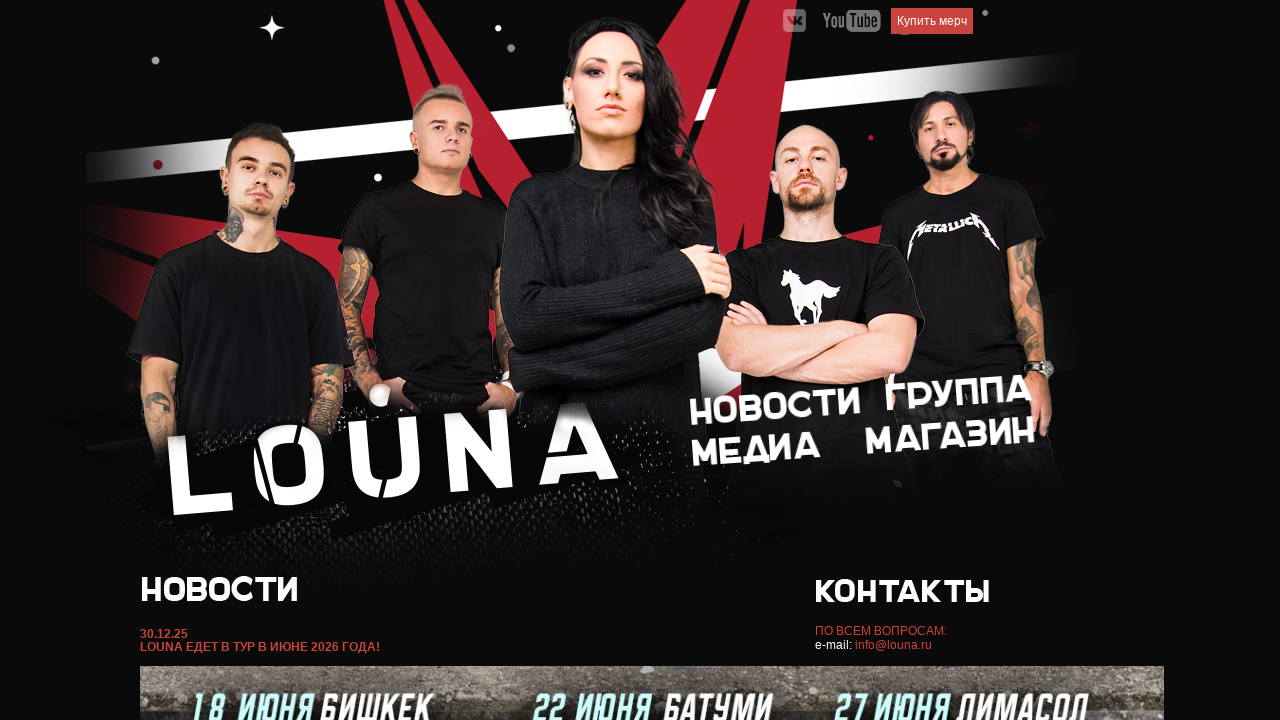

Clicked on menu image link at (959, 396) on #menu a:nth-child(2) img
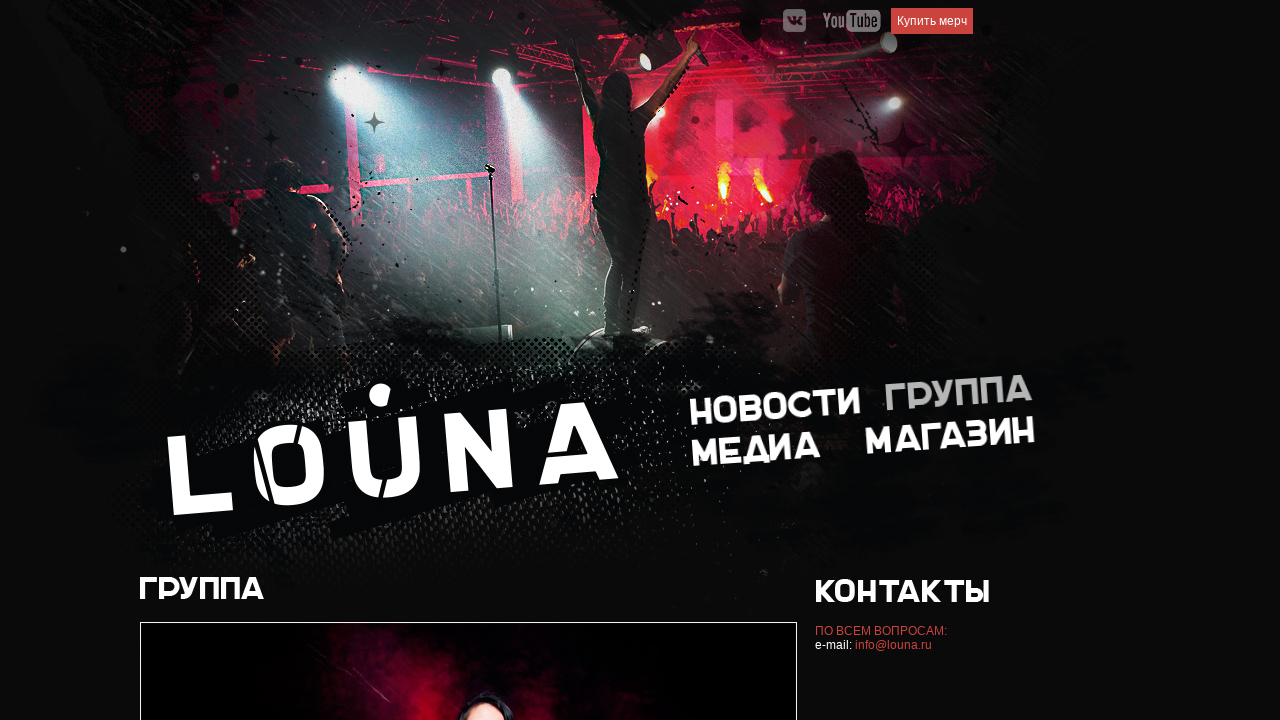

Content with date verification loaded
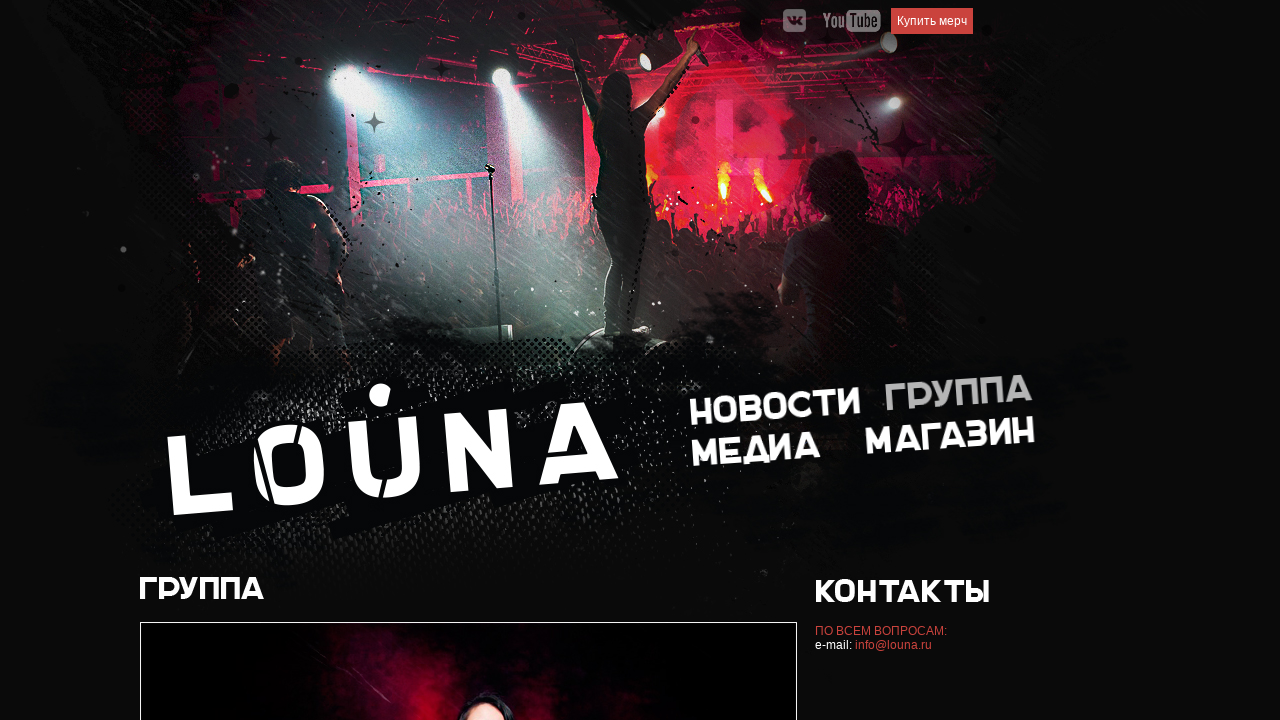

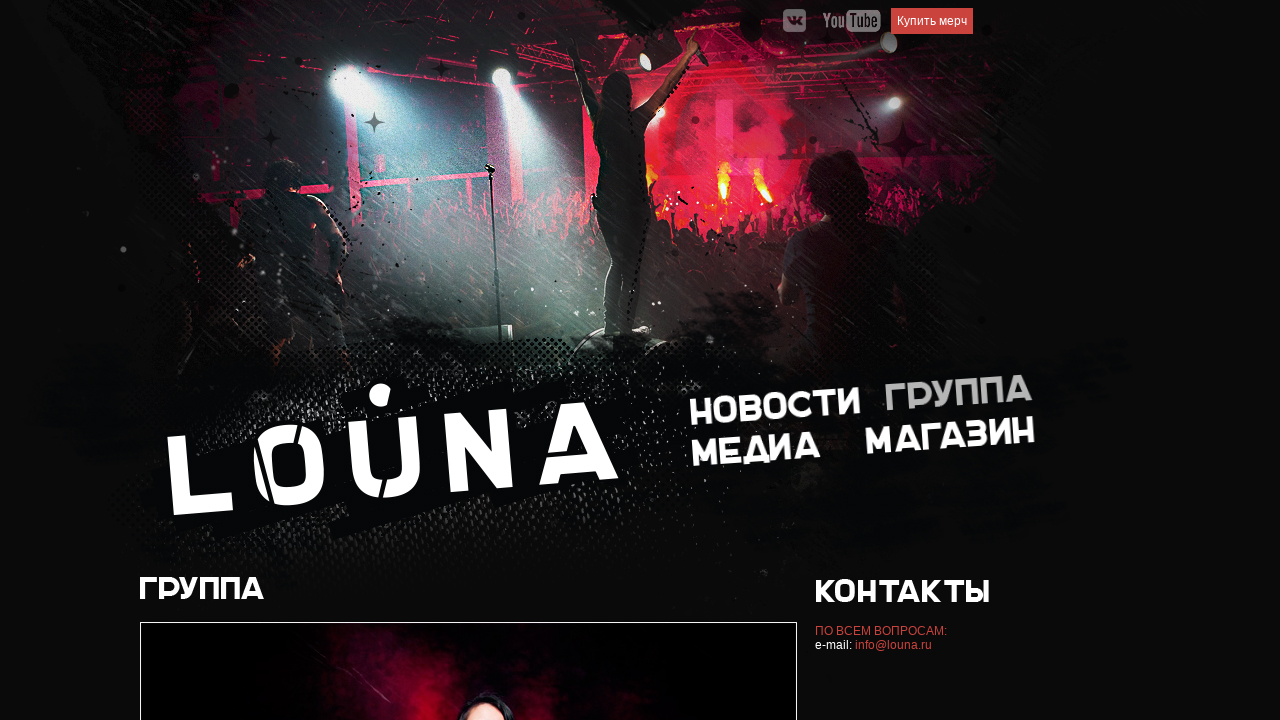